Fills out a comprehensive test form with various input types including text fields, dropdowns, radio buttons, checkboxes, and textarea, then submits the form

Starting URL: https://automationintesting.com/selenium/testpage/

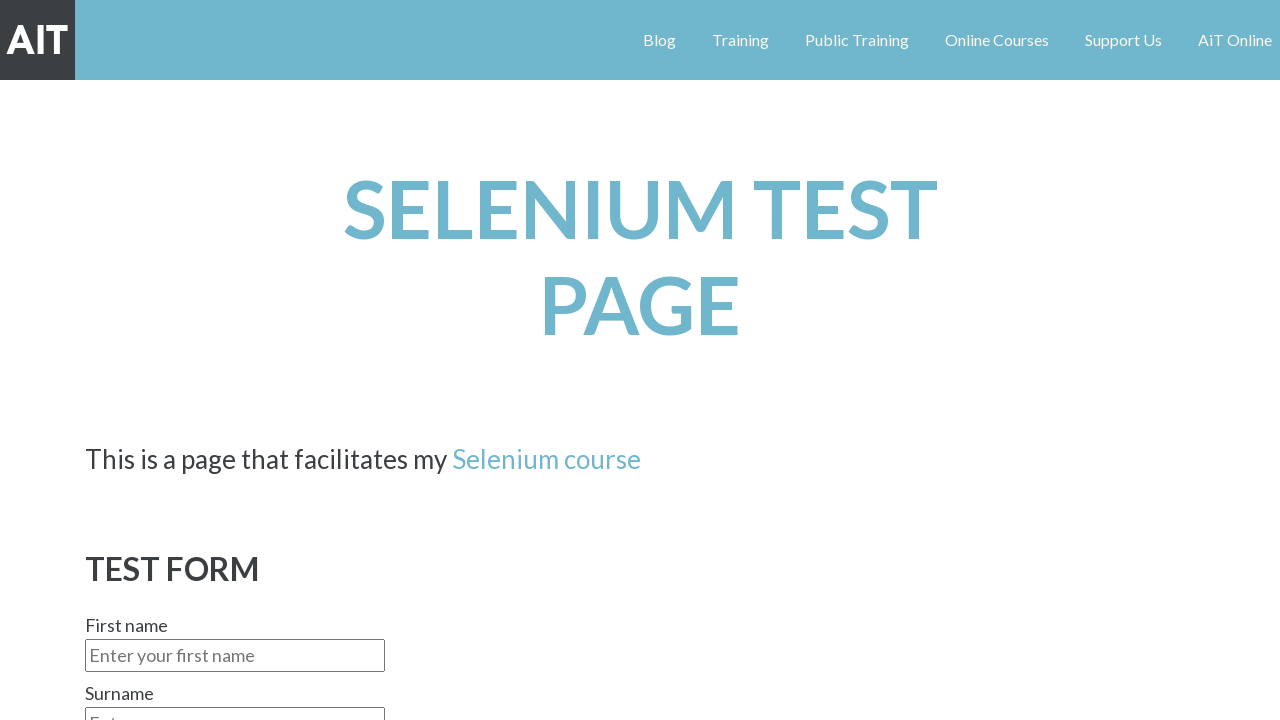

Filled first name field with 'Pratibha' on #firstname
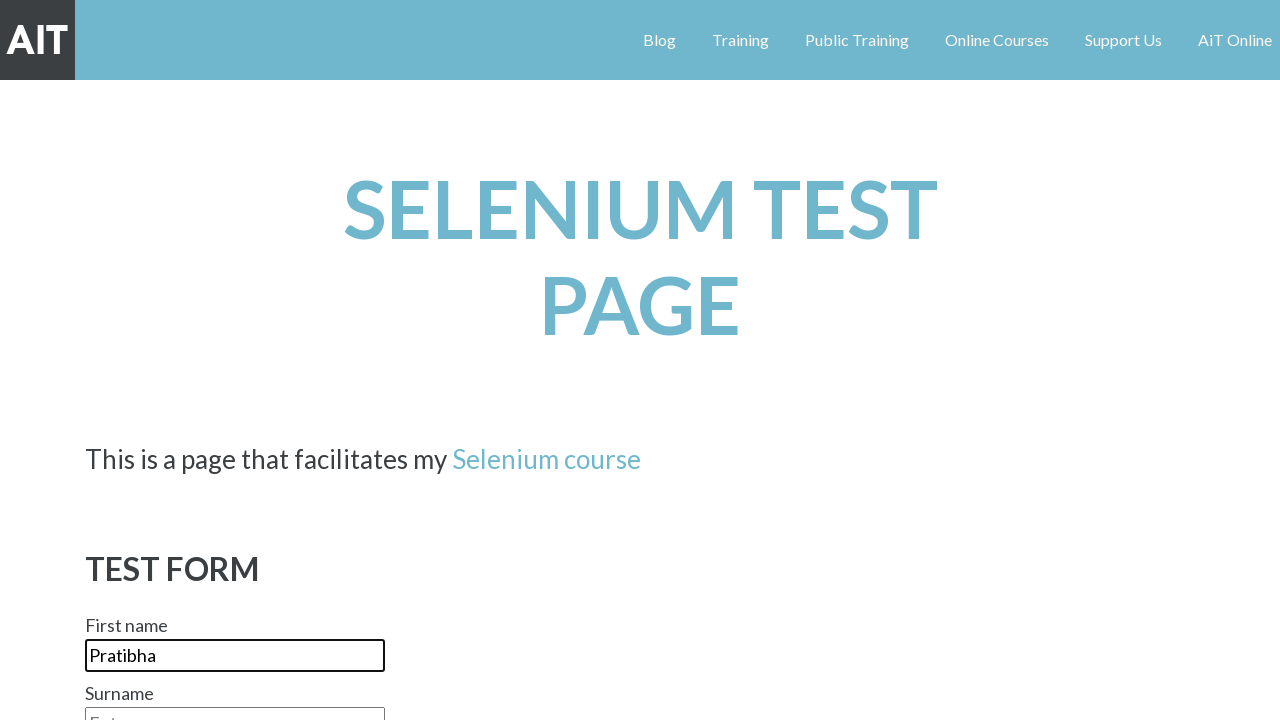

Filled surname field with 'Rana' on #surname
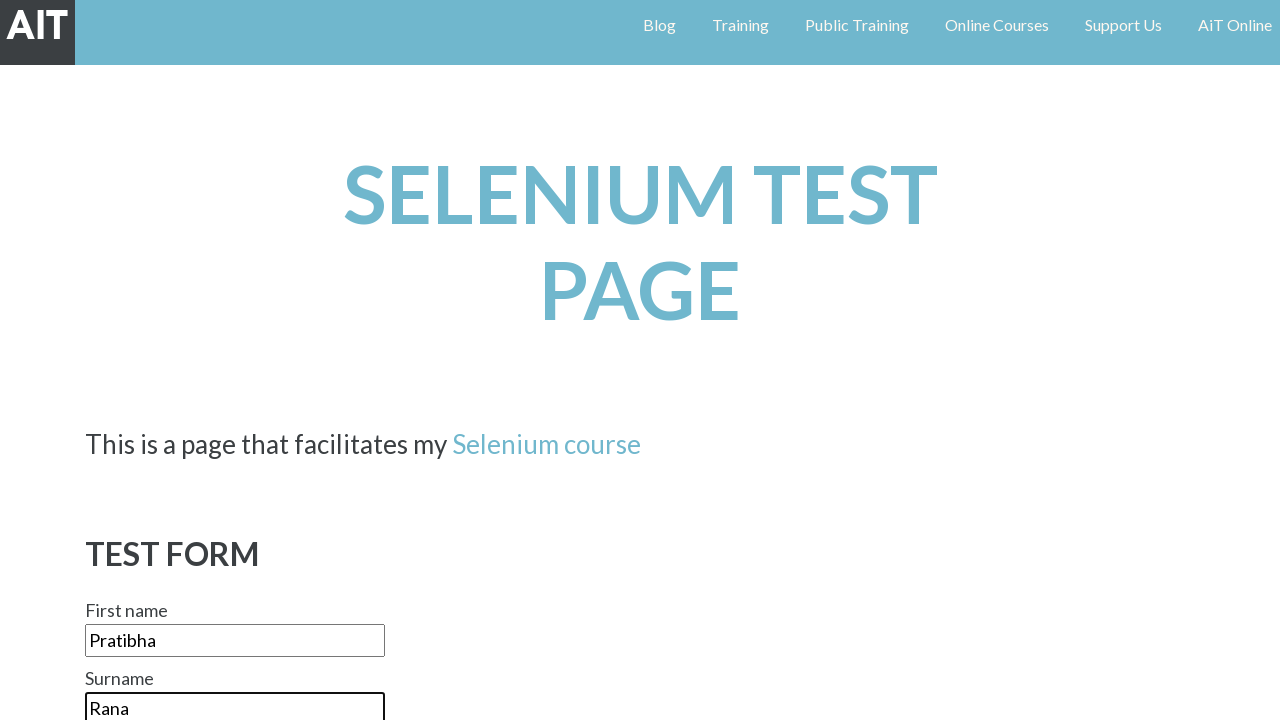

Selected 'Female' from gender dropdown on #gender
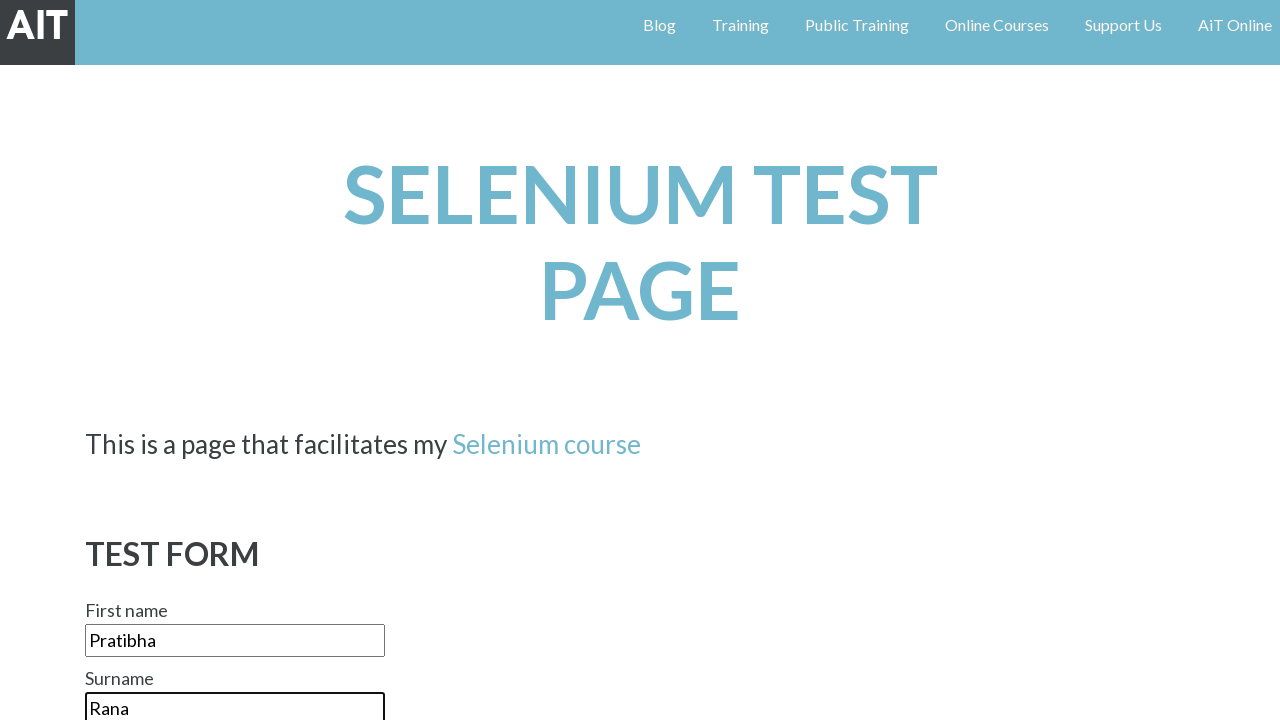

Selected 'Red' as favorite color at (92, 361) on input[value='Red']
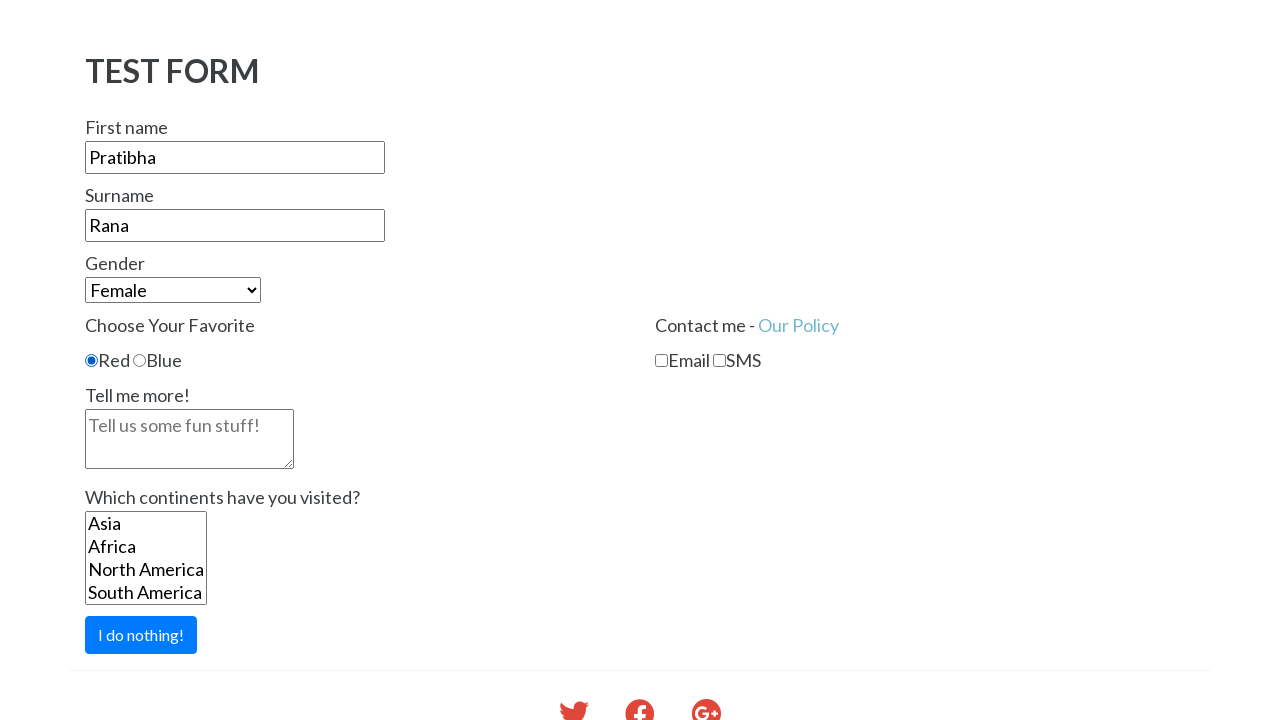

Filled comment textarea with message about ZenAdmin opportunity on textarea[placeholder='Tell us some fun stuff!']
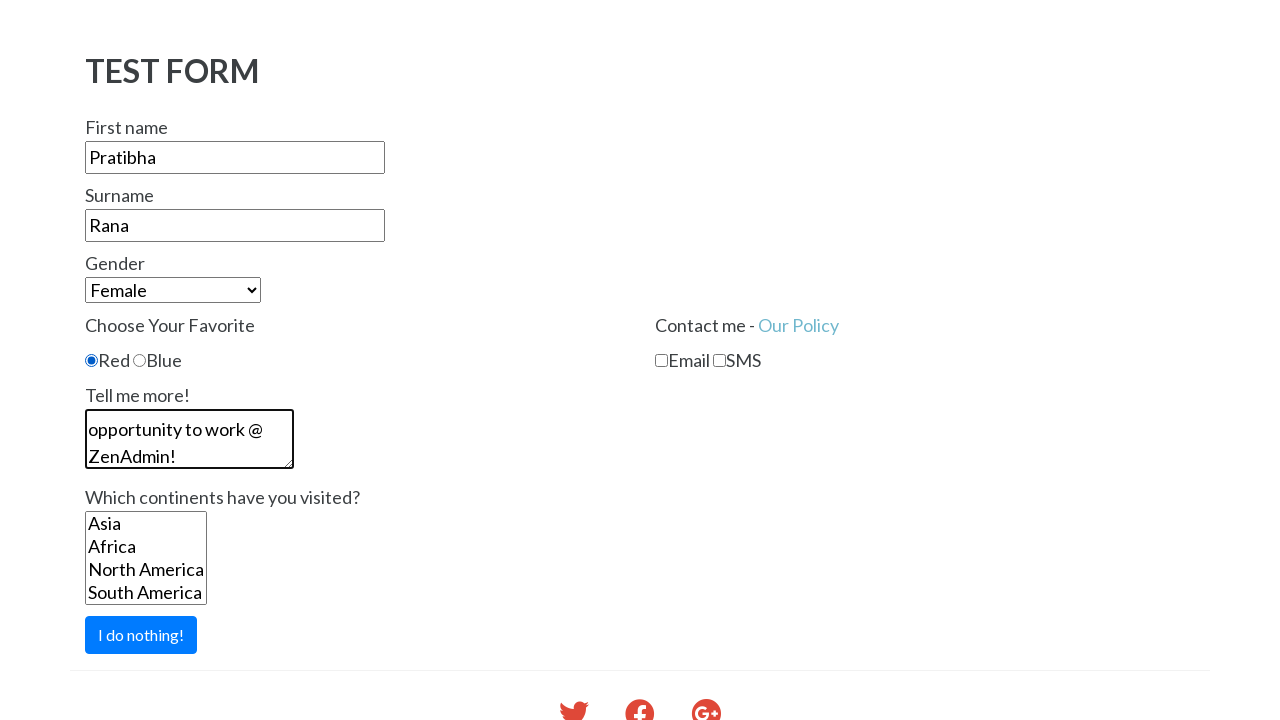

Selected 'Asia' from continent dropdown on #continent
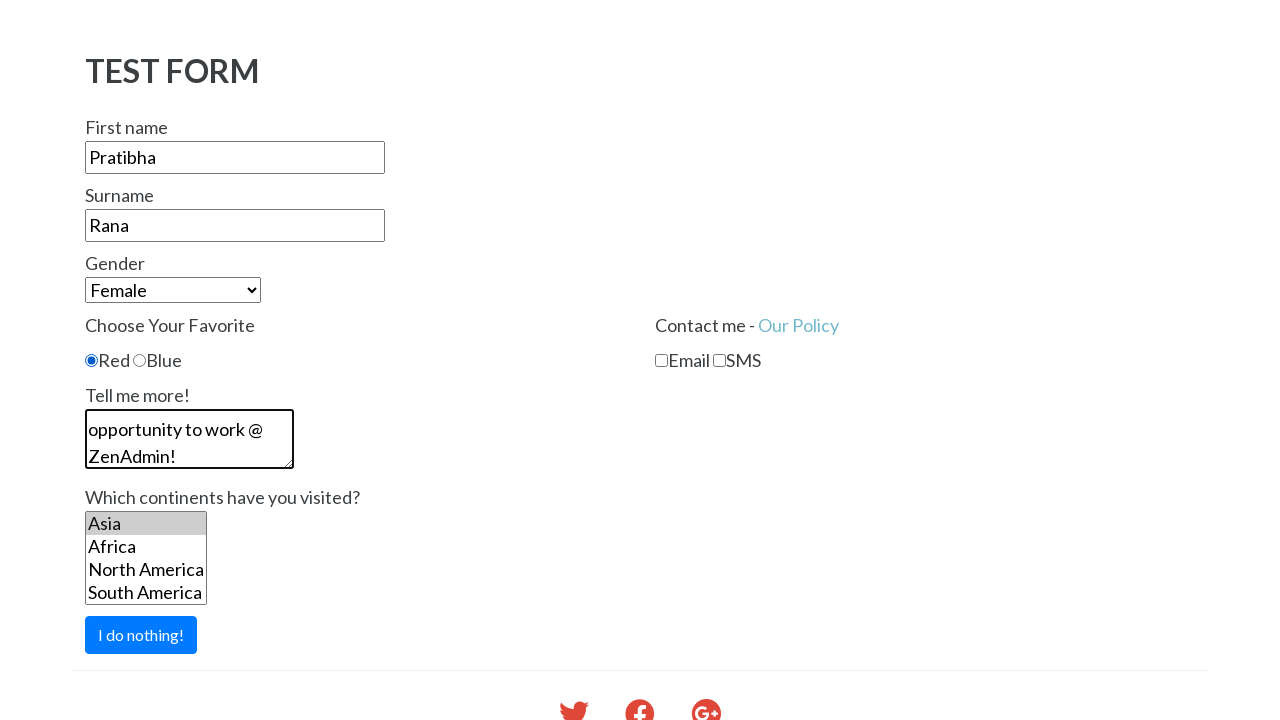

Checked contact method checkbox at (662, 361) on #checkbox1
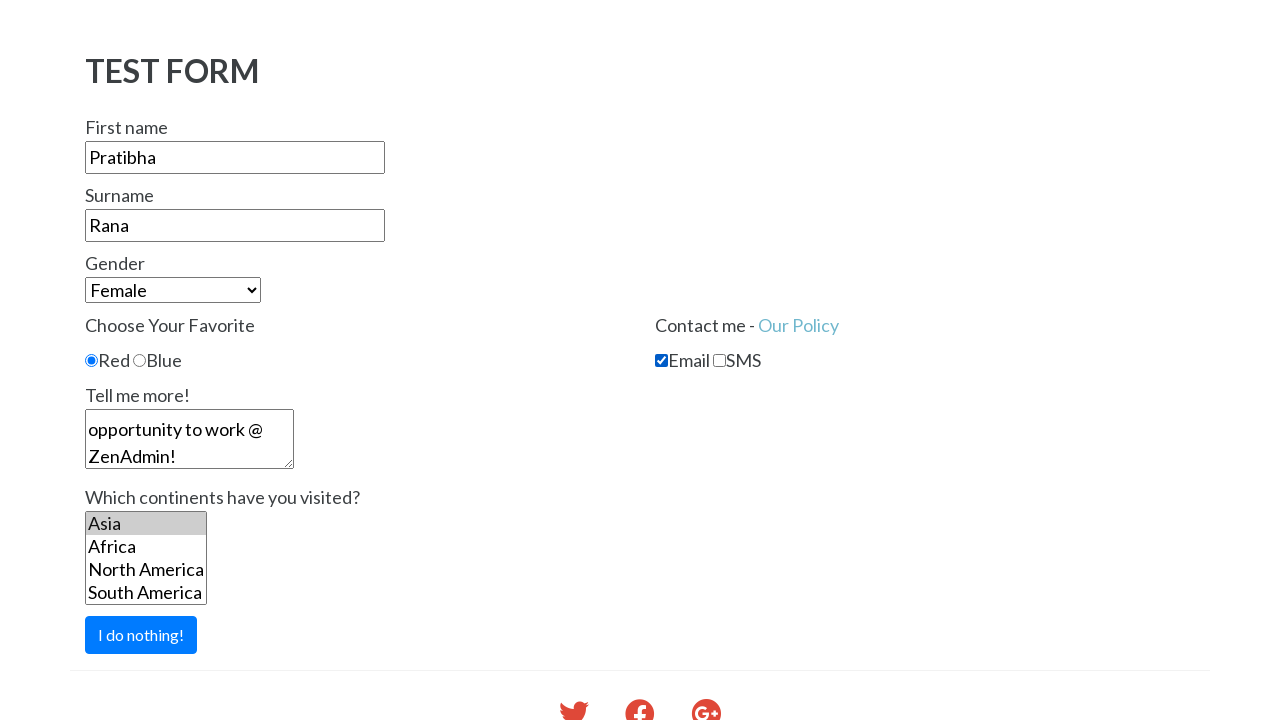

Clicked submit button to submit the form at (141, 635) on #submitbutton
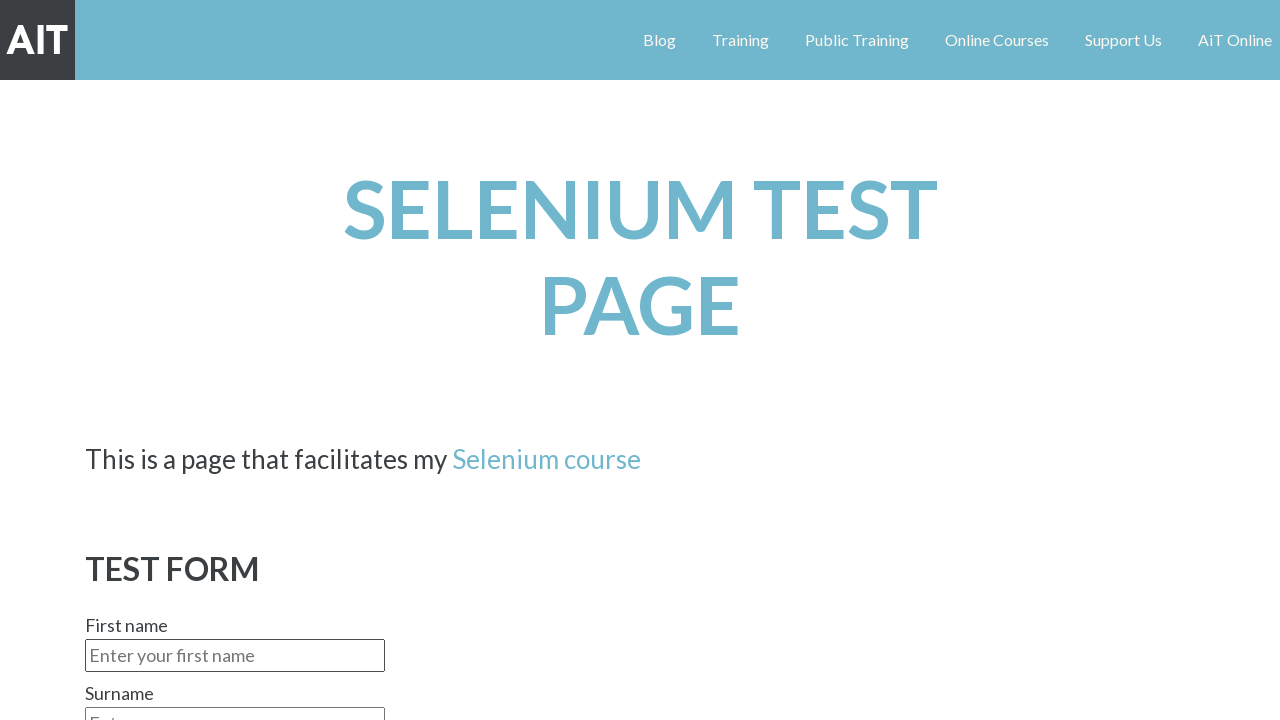

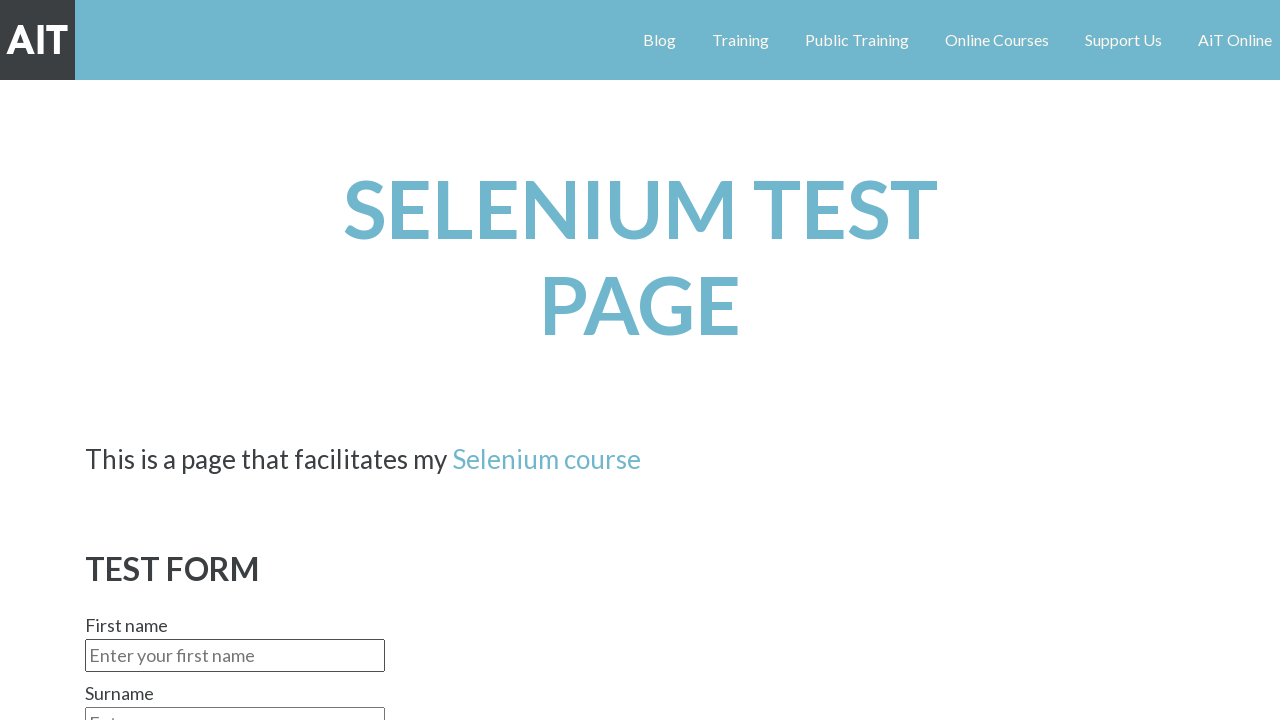